Tests JavaScript alert and confirm dialog handling by filling a name field, triggering an alert and accepting it, then filling another name, triggering a confirm dialog and dismissing it.

Starting URL: https://rahulshettyacademy.com/AutomationPractice/

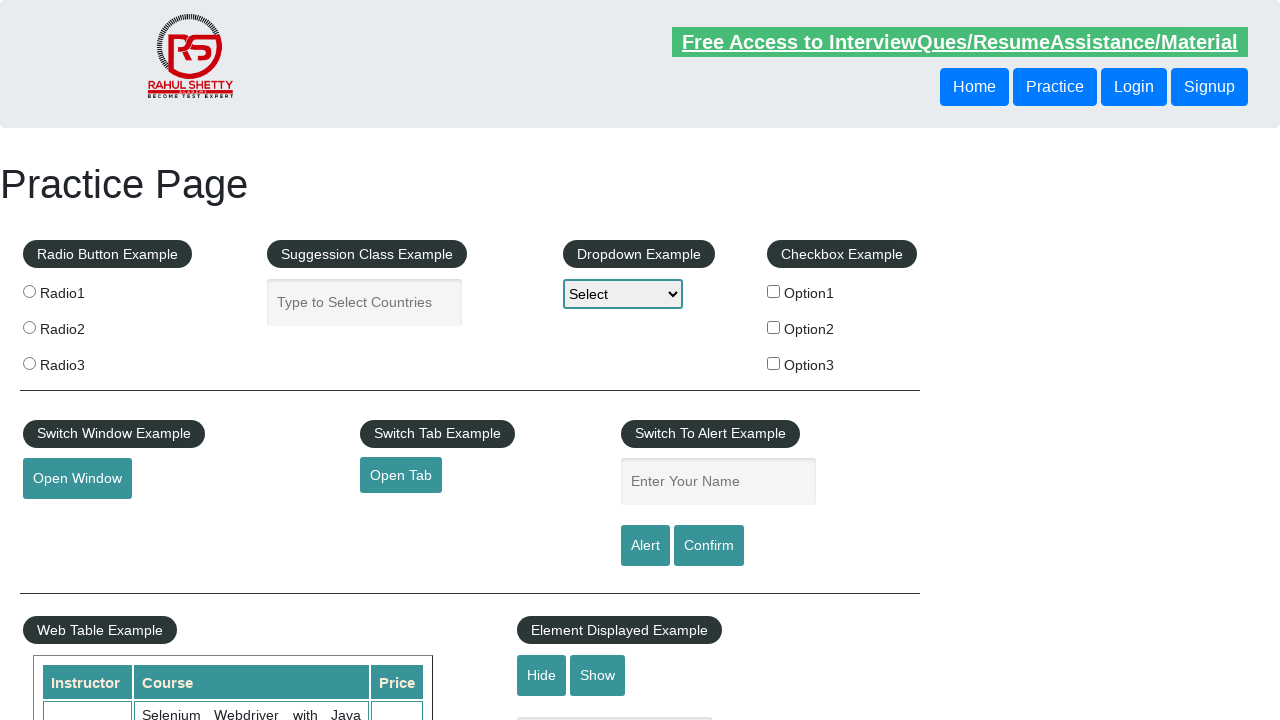

Filled name field with 'Jannath' on #name
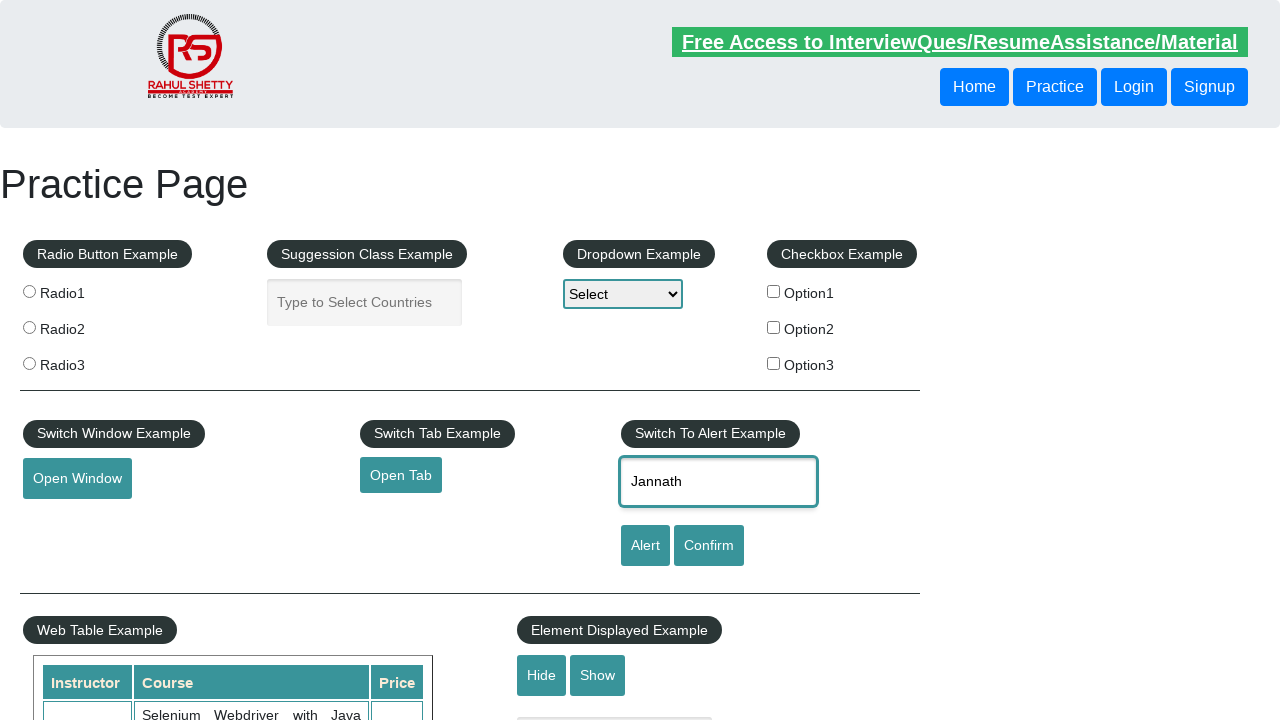

Clicked alert button to trigger JavaScript alert at (645, 546) on #alertbtn
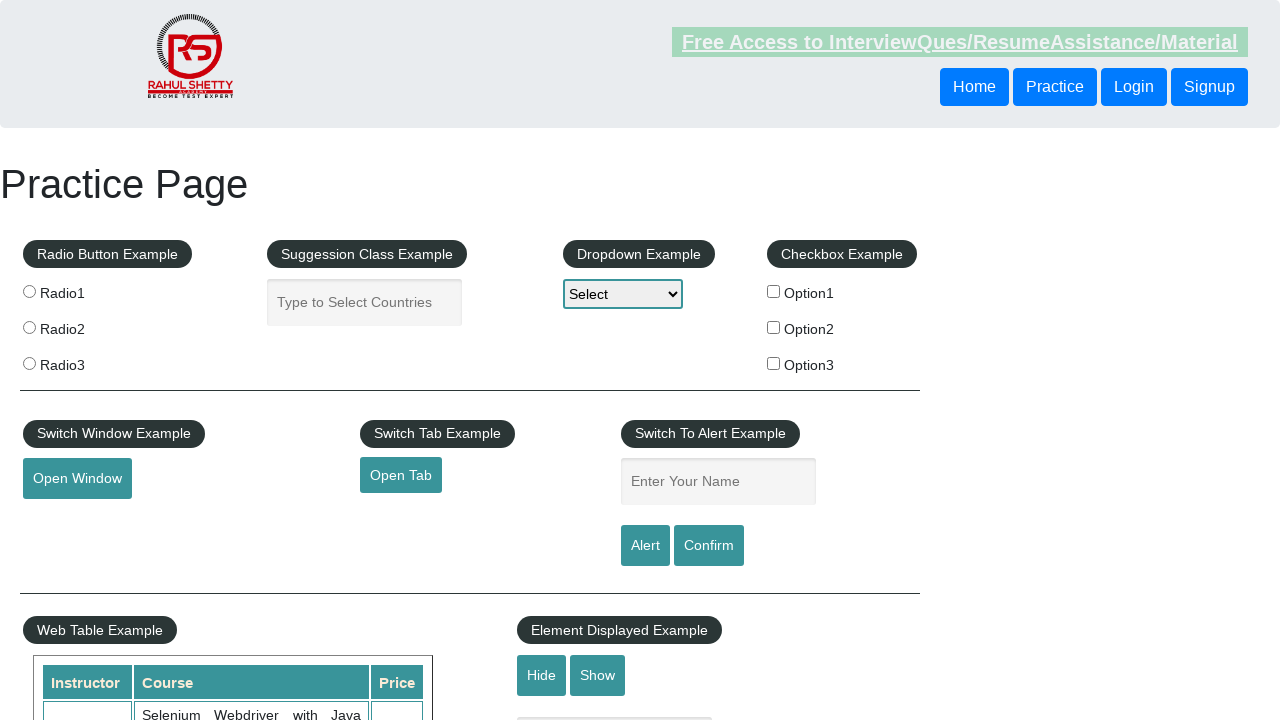

Set up alert dialog handler to accept
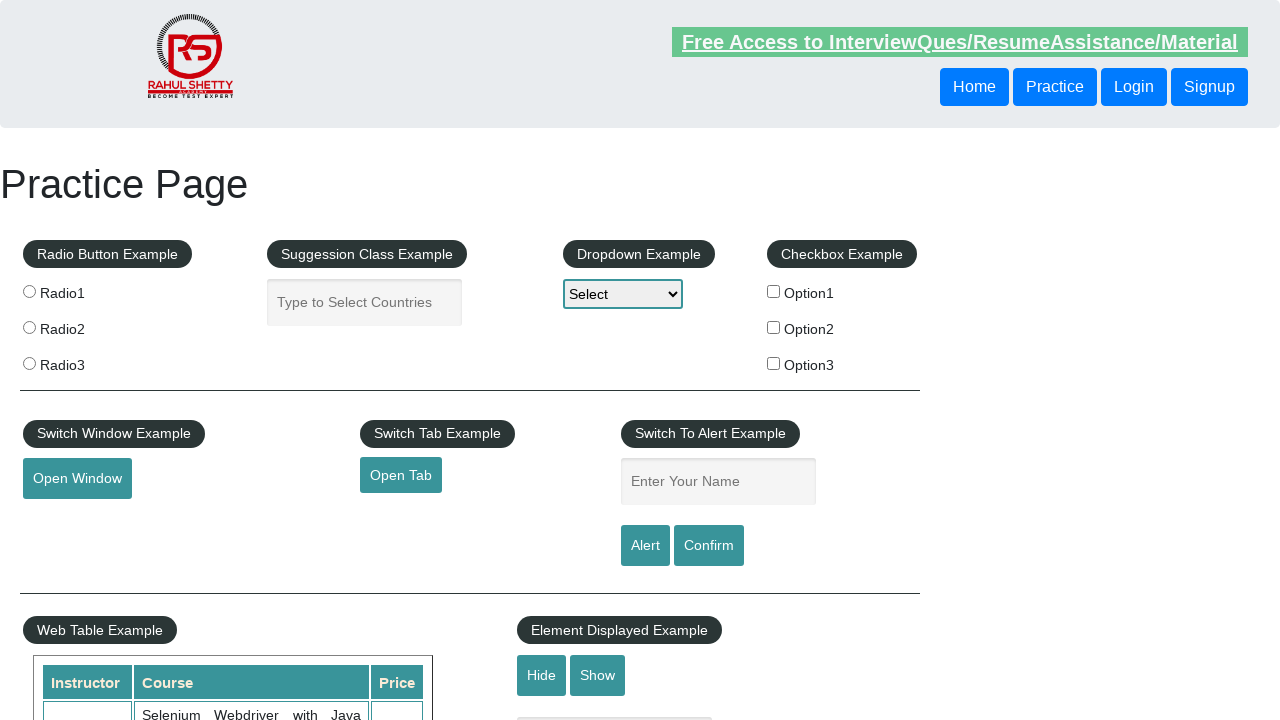

Waited for alert dialog to be processed
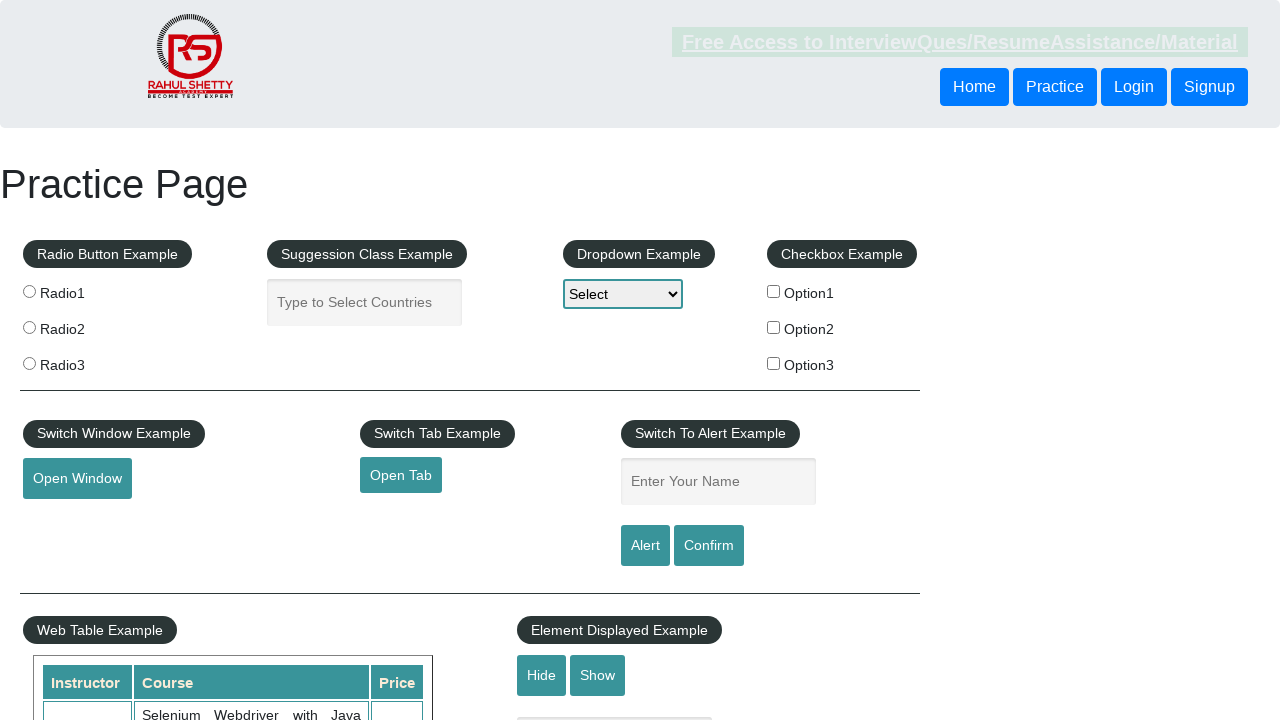

Filled name field with 'Irshad' on #name
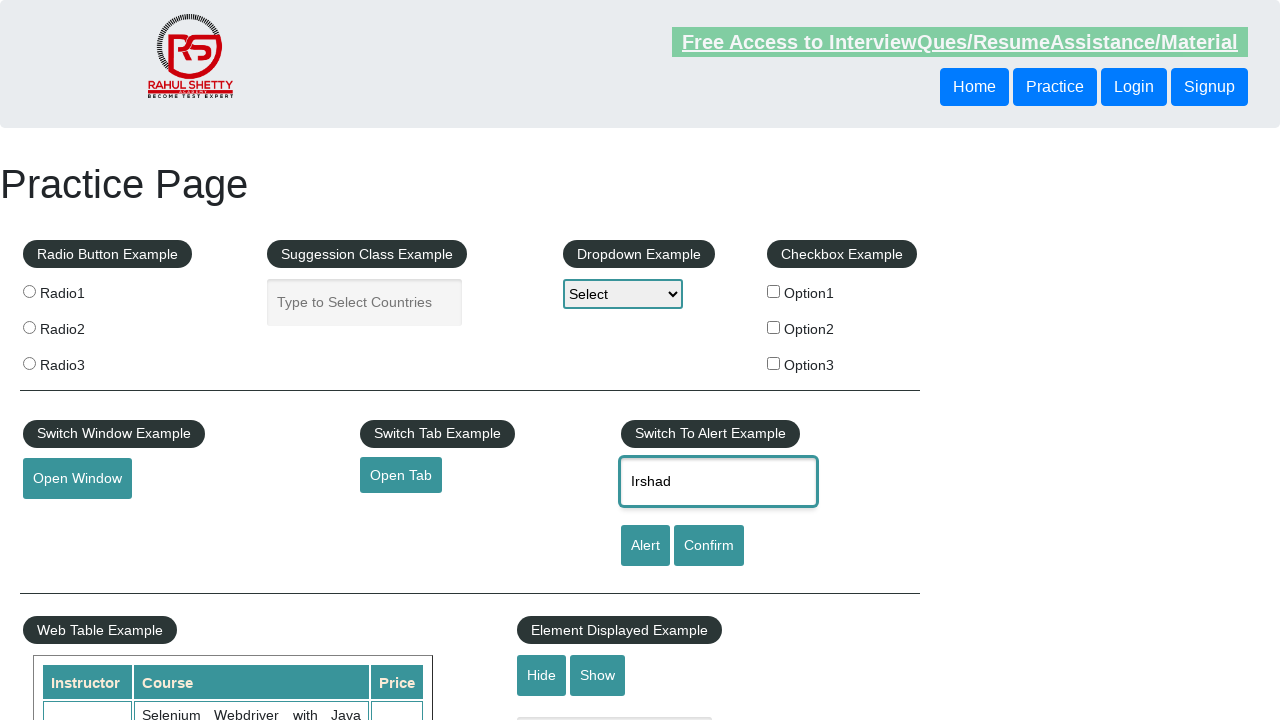

Set up confirm dialog handler to dismiss
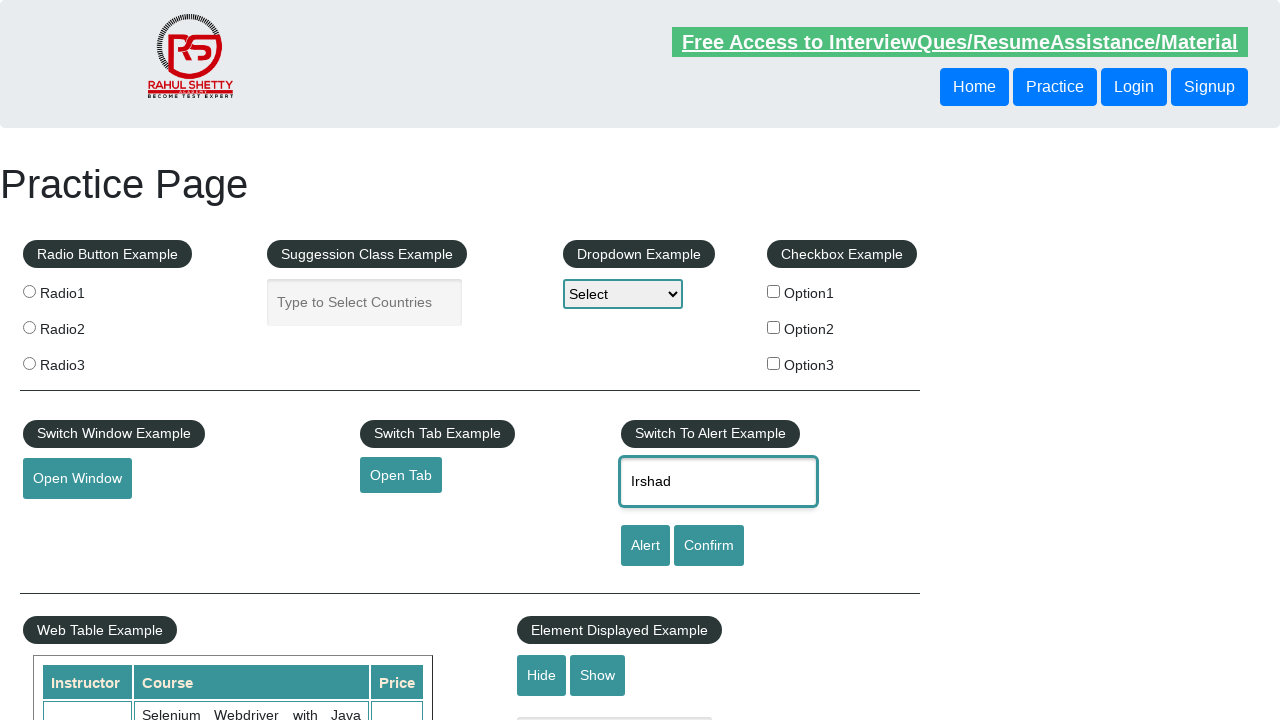

Clicked confirm button to trigger JavaScript confirm dialog at (709, 546) on #confirmbtn
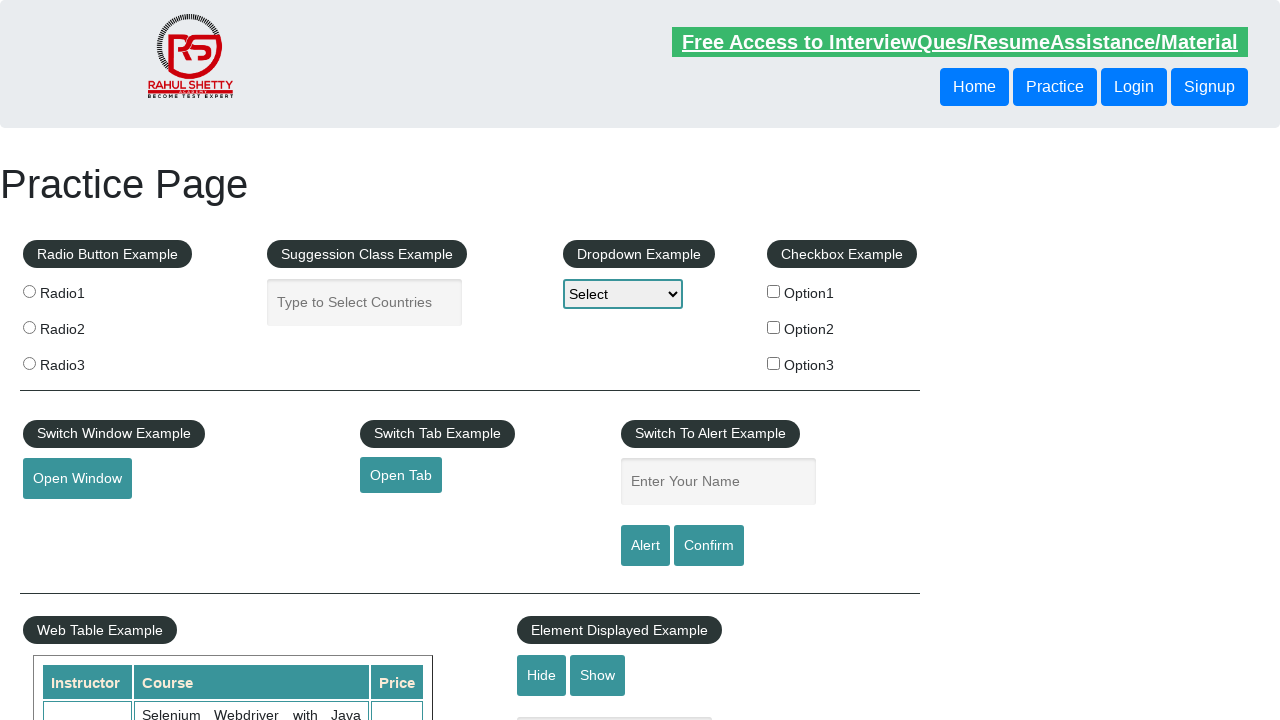

Waited for confirm dialog to be processed
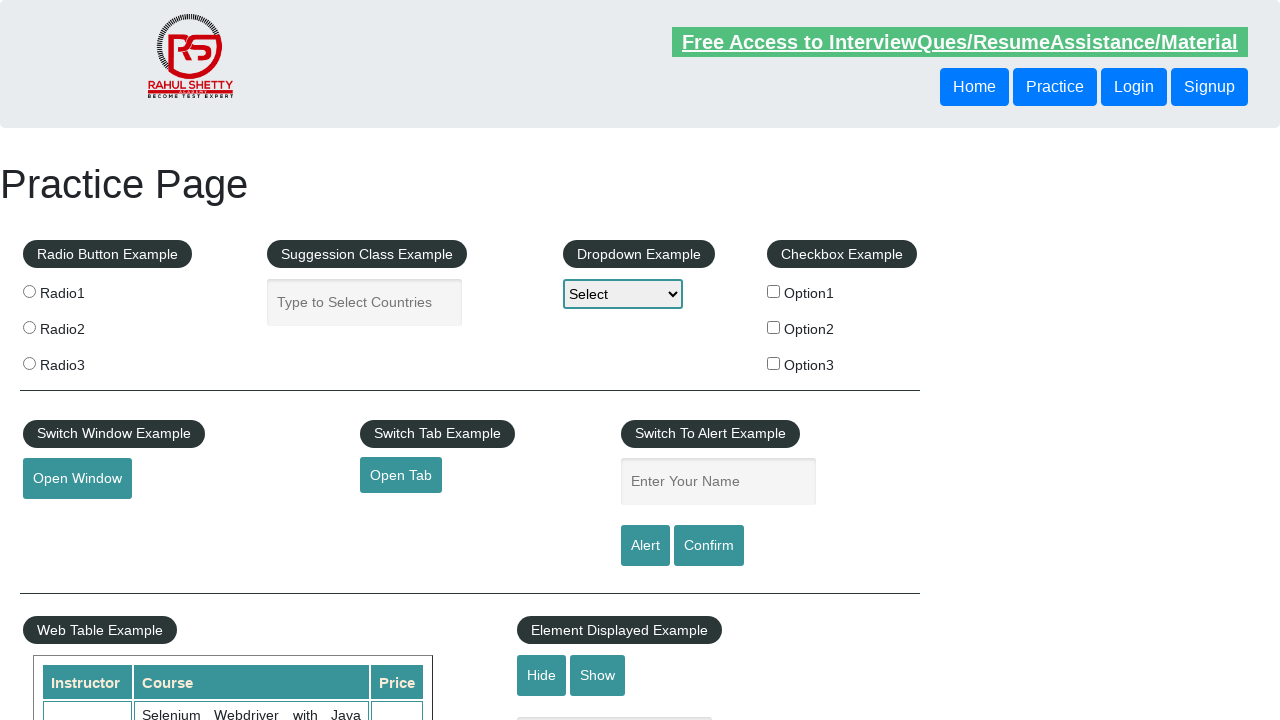

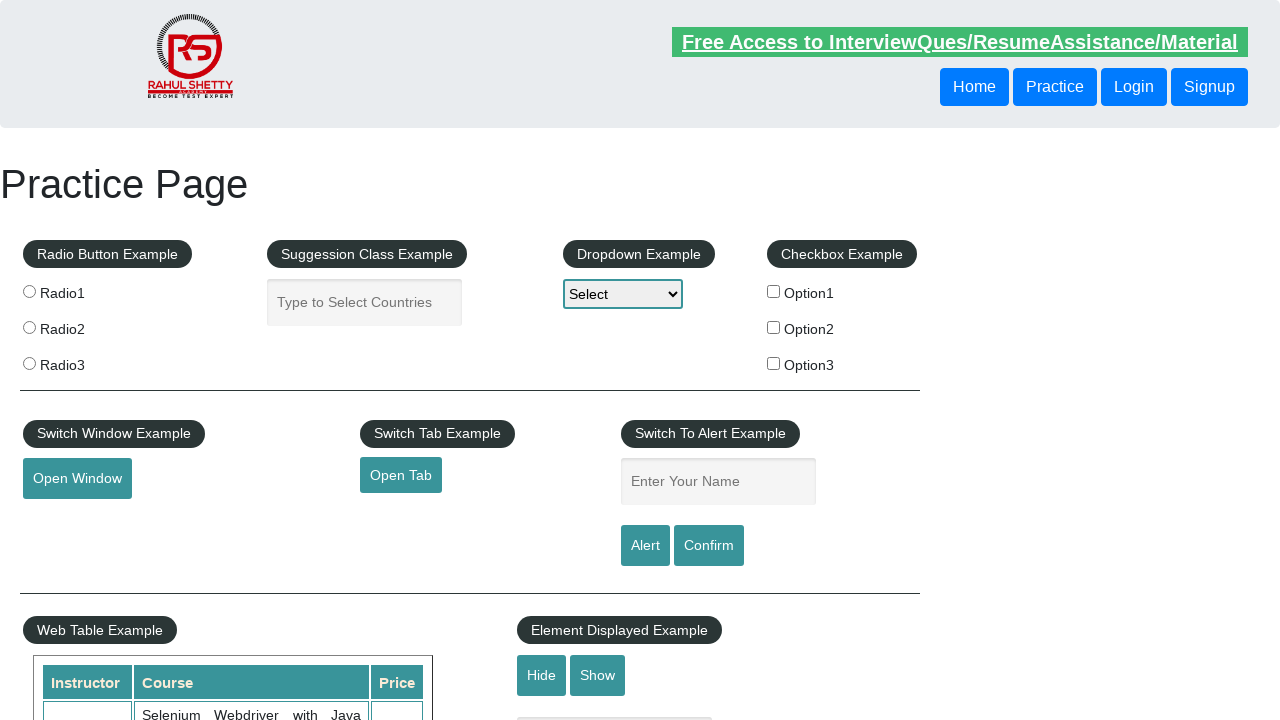